Tests that edits are saved when the input loses focus (blur event)

Starting URL: https://demo.playwright.dev/todomvc

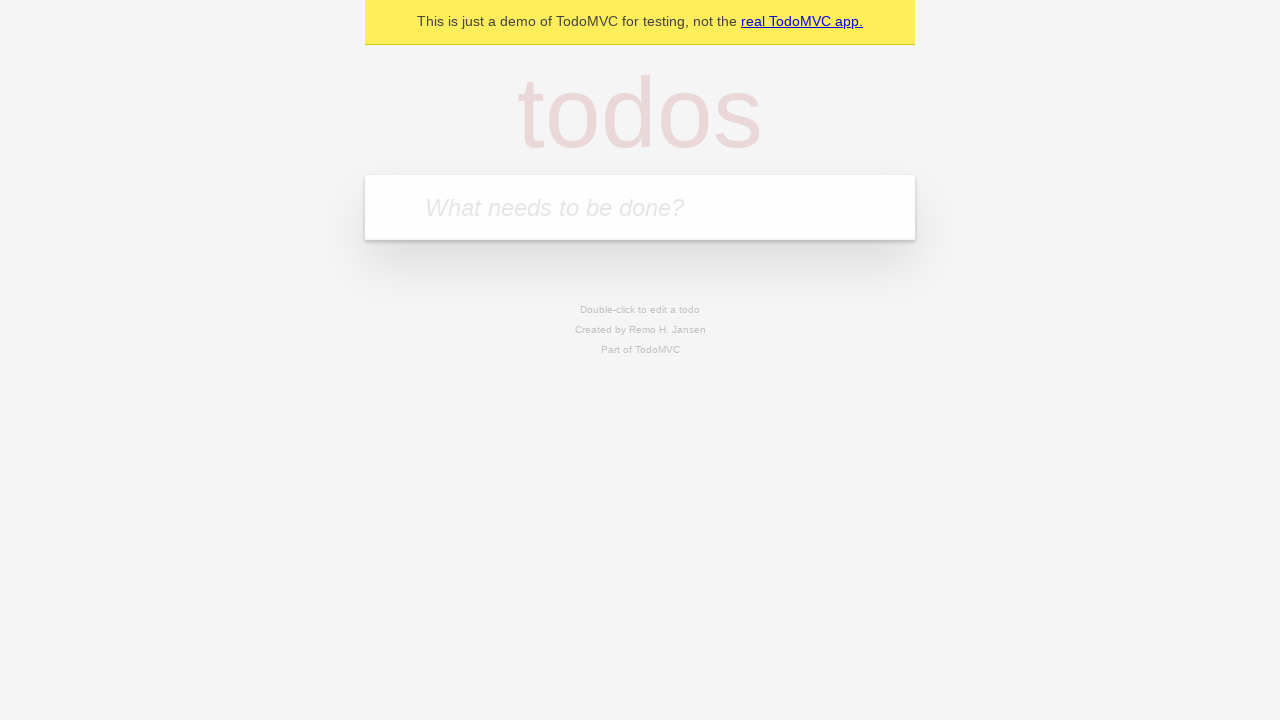

Filled new todo input with 'buy some cheese' on .new-todo
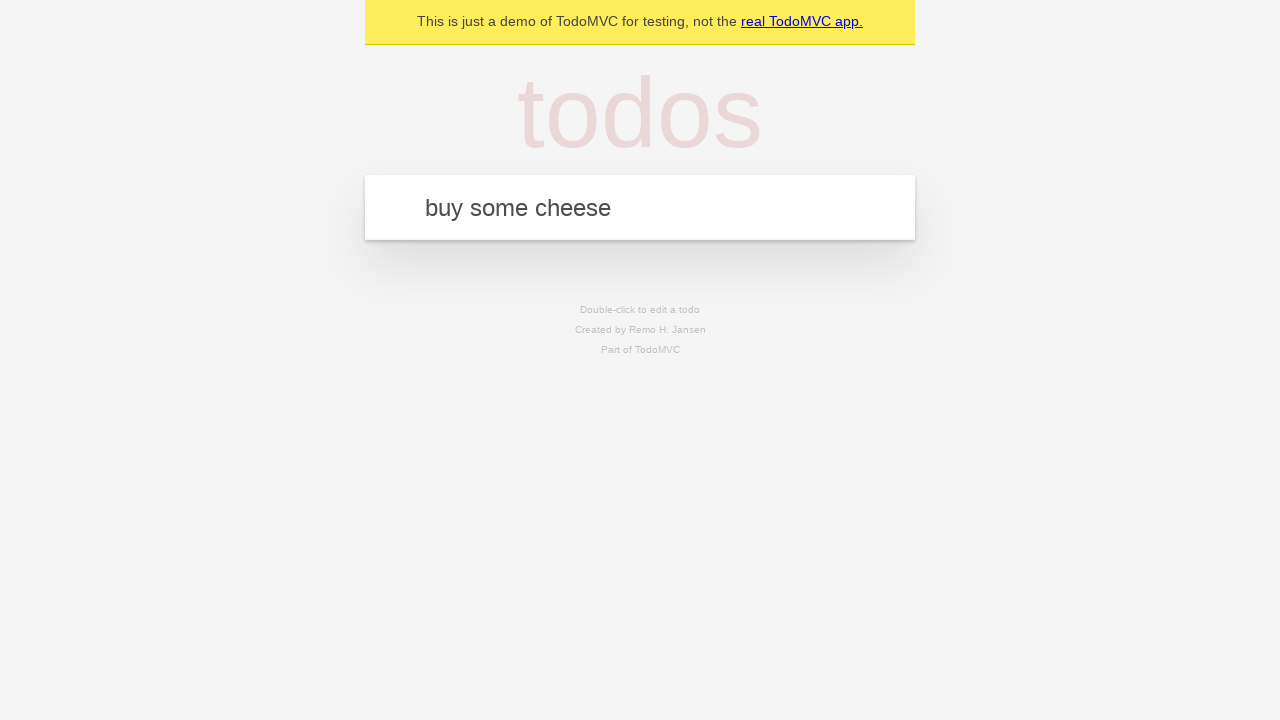

Pressed Enter to create first todo on .new-todo
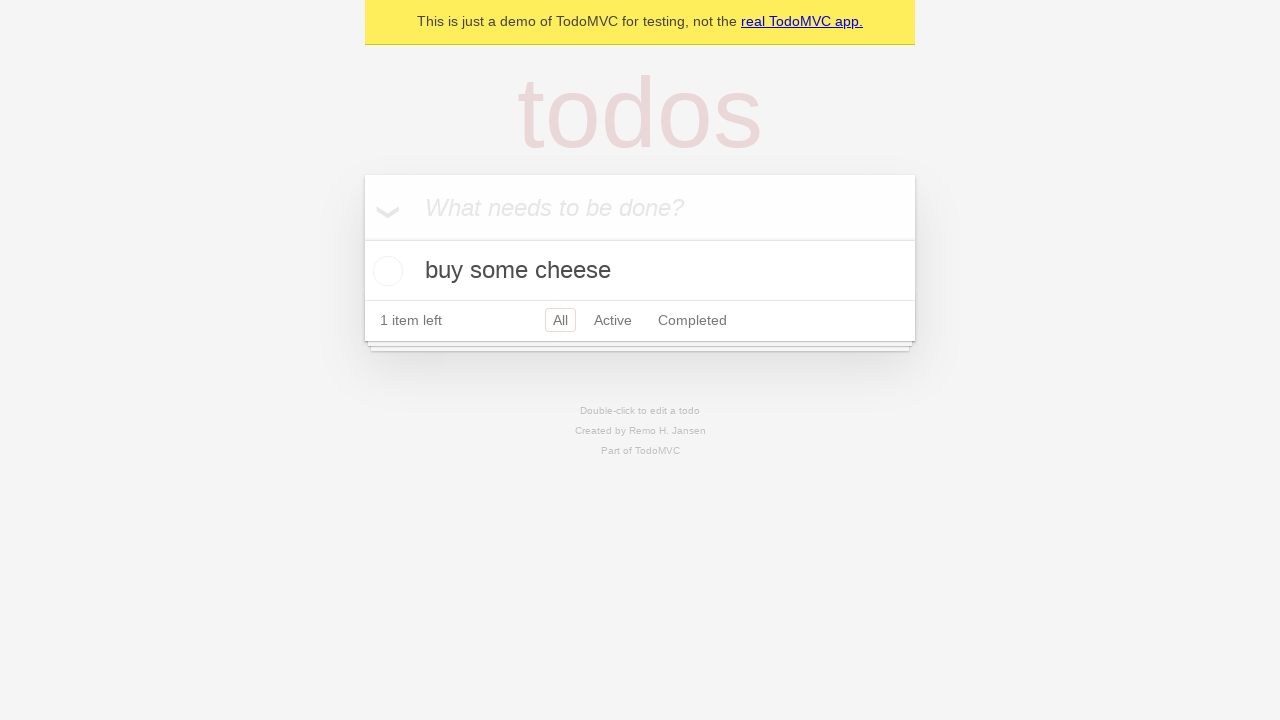

Filled new todo input with 'feed the cat' on .new-todo
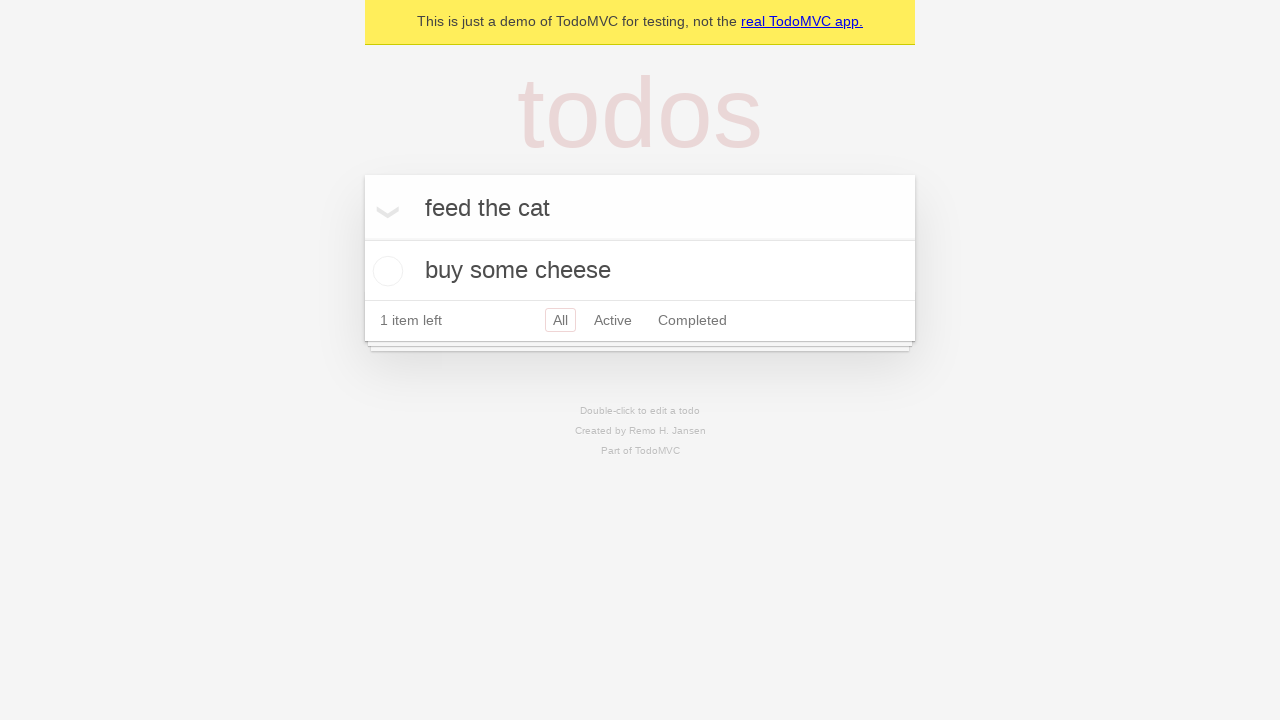

Pressed Enter to create second todo on .new-todo
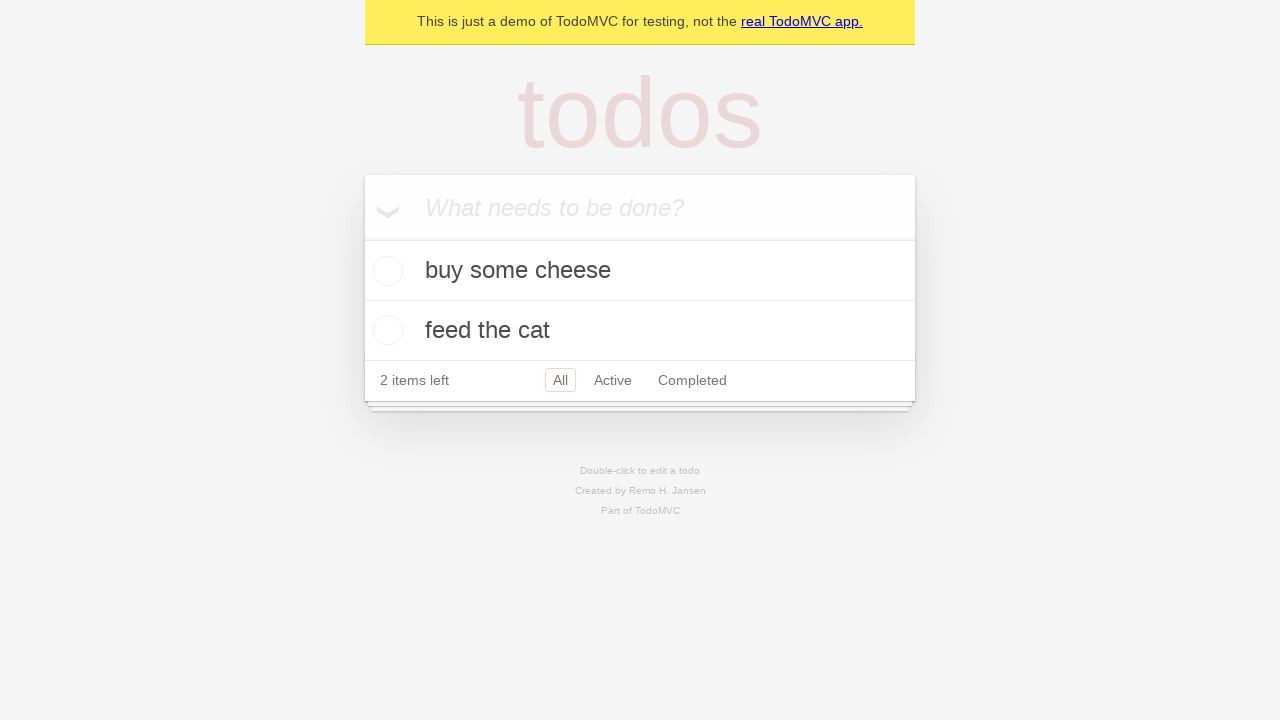

Filled new todo input with 'book a doctors appointment' on .new-todo
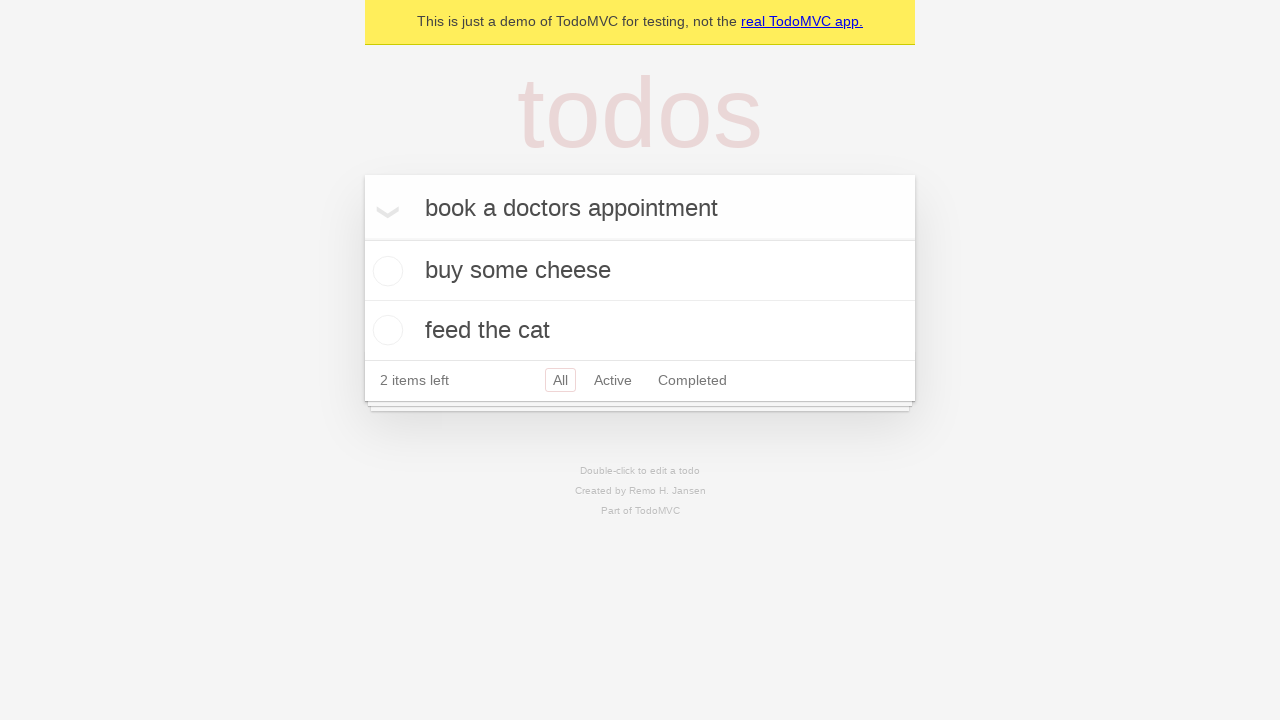

Pressed Enter to create third todo on .new-todo
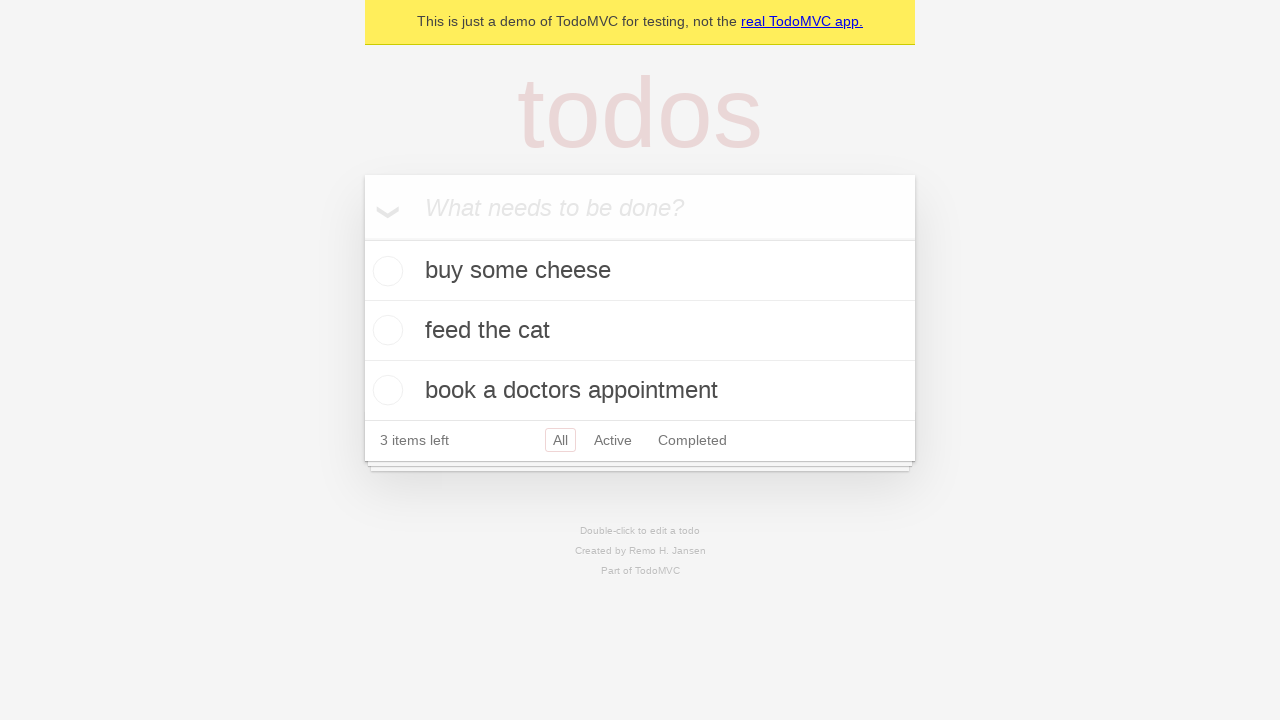

Waited for all three todos to be rendered
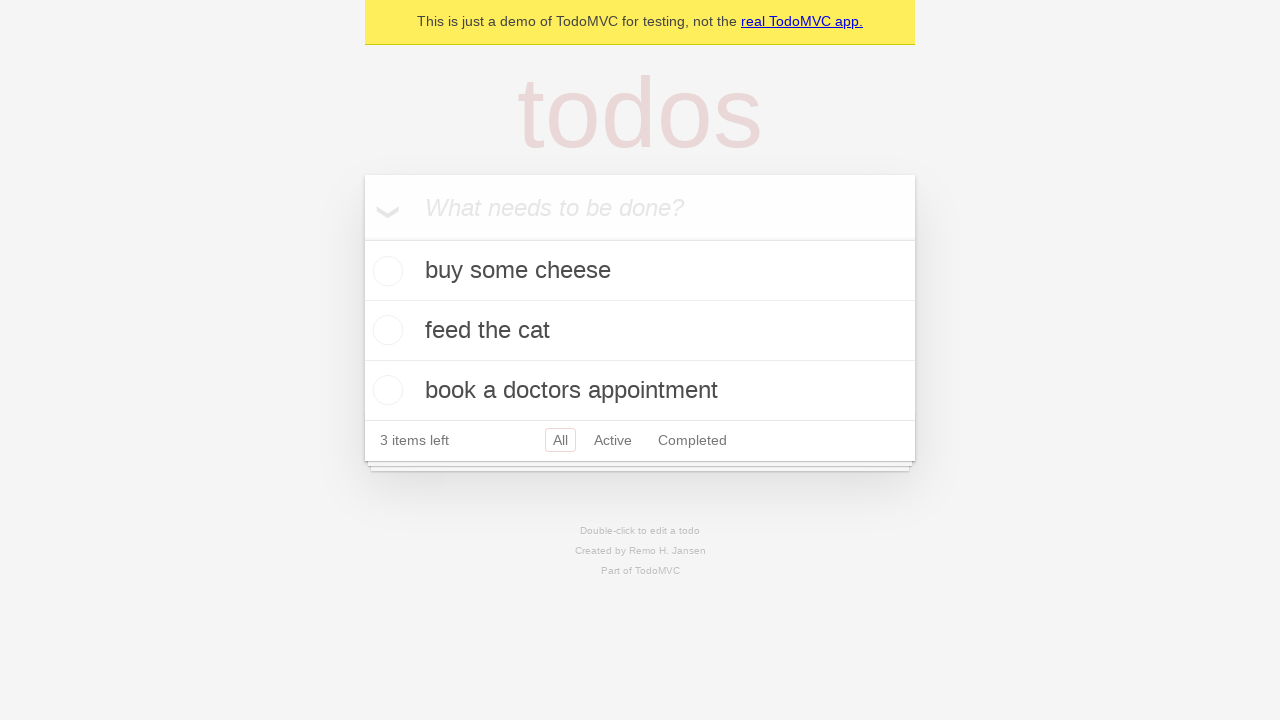

Double-clicked second todo item to enter edit mode at (640, 331) on .todo-list li >> nth=1
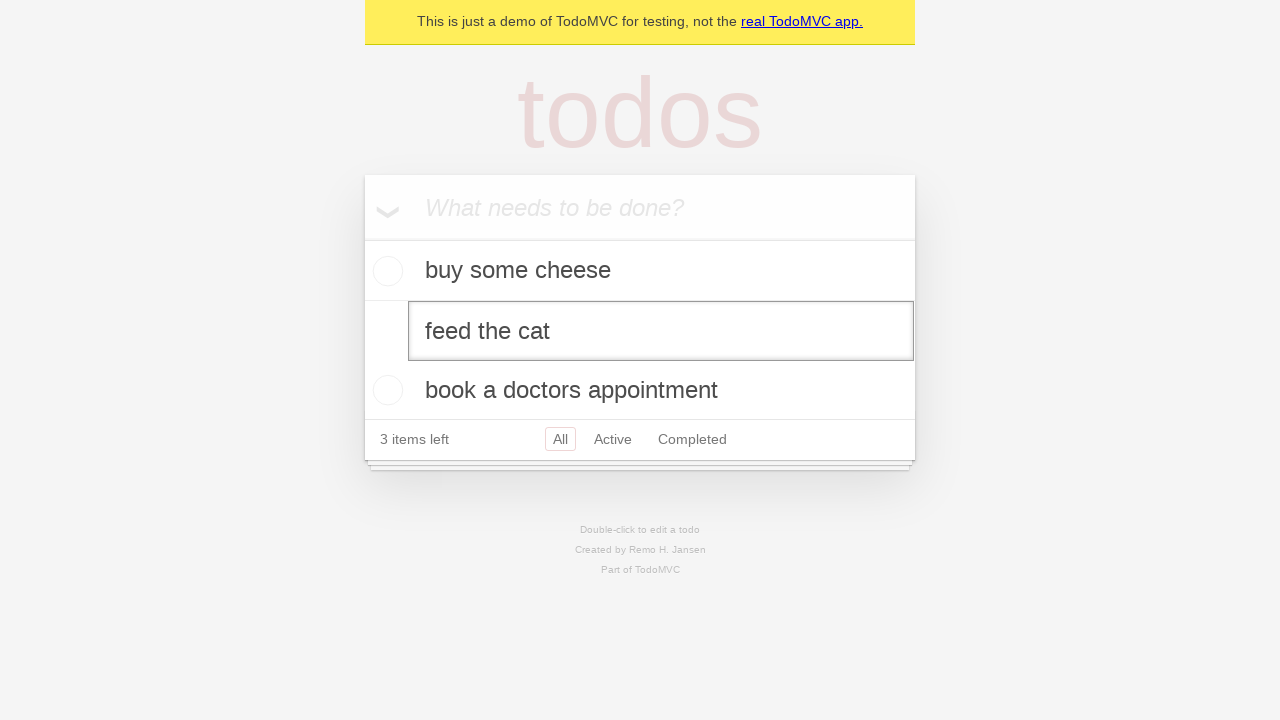

Filled edit field with 'buy some sausages' on .todo-list li >> nth=1 >> .edit
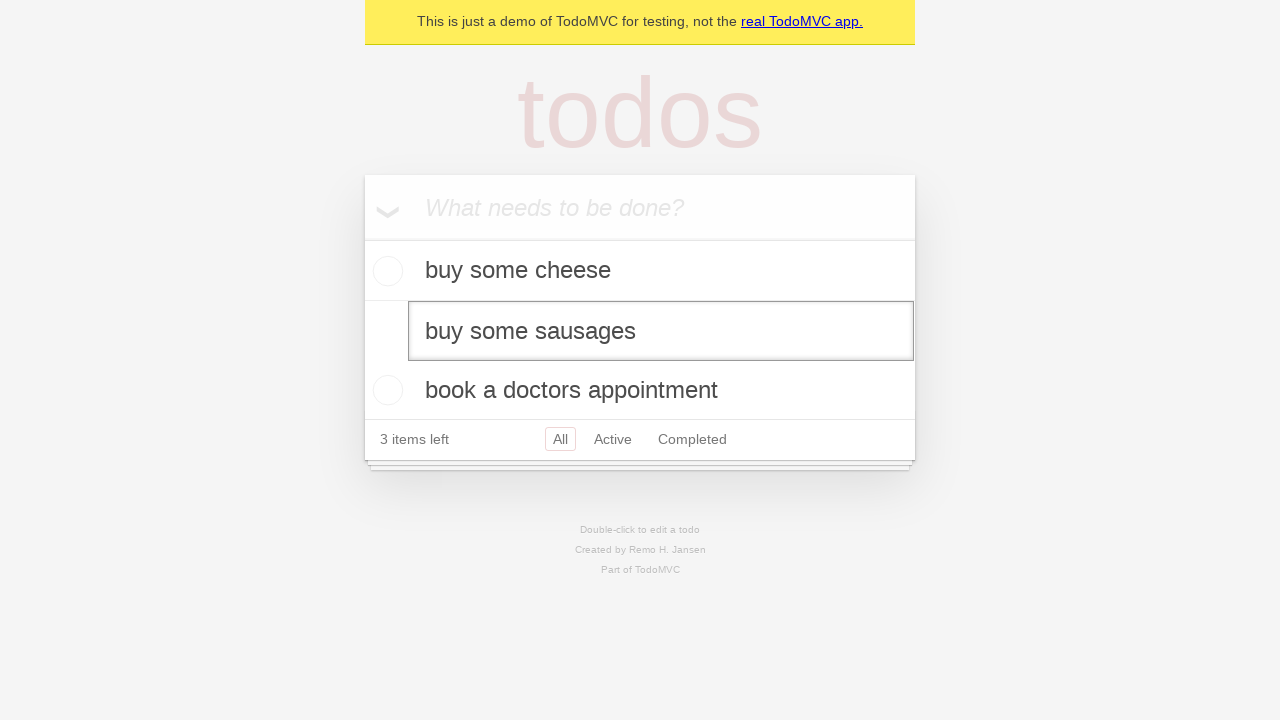

Dispatched blur event to save the edited todo
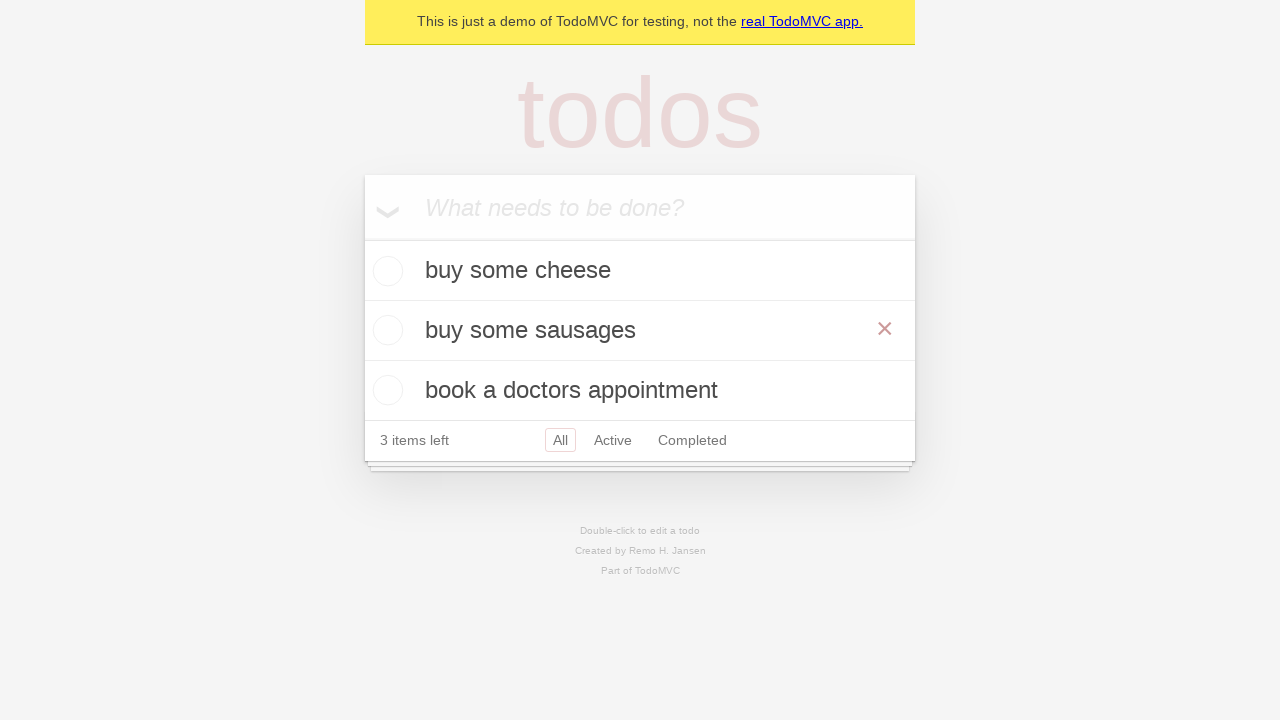

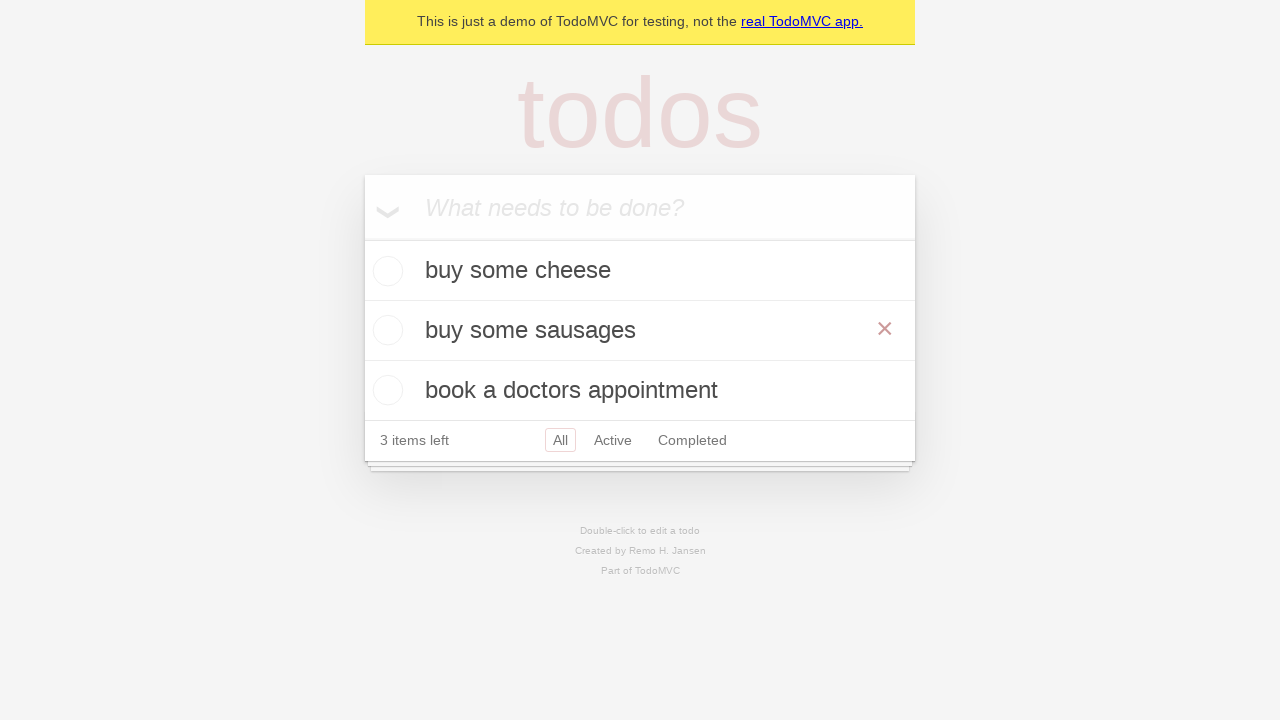